Navigates to Tutorialspoint Selenium practice page and clicks on a Practice Form link that contains an SVG element

Starting URL: https://www.tutorialspoint.com/selenium/practice/login.php

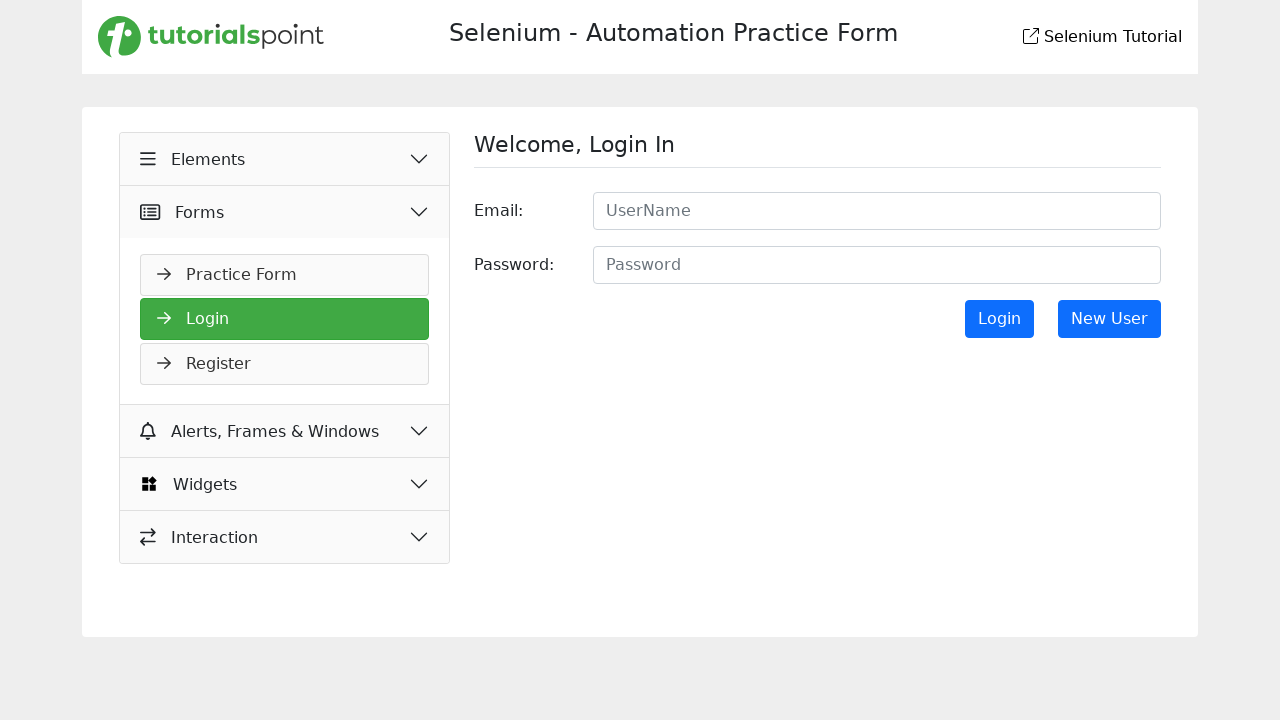

Waited 2 seconds for page to load
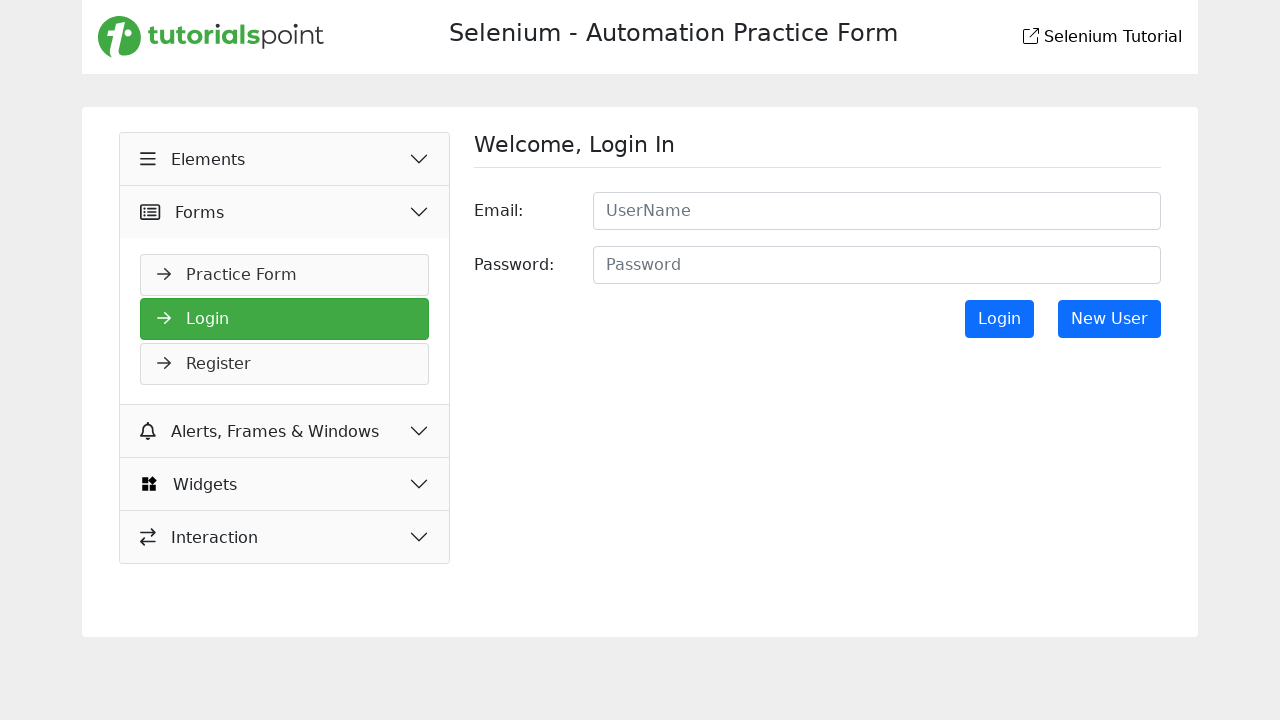

Clicked on Practice Form link containing SVG element at (164, 274) on xpath=//a[normalize-space()='Practice Form']//*[name()='svg']
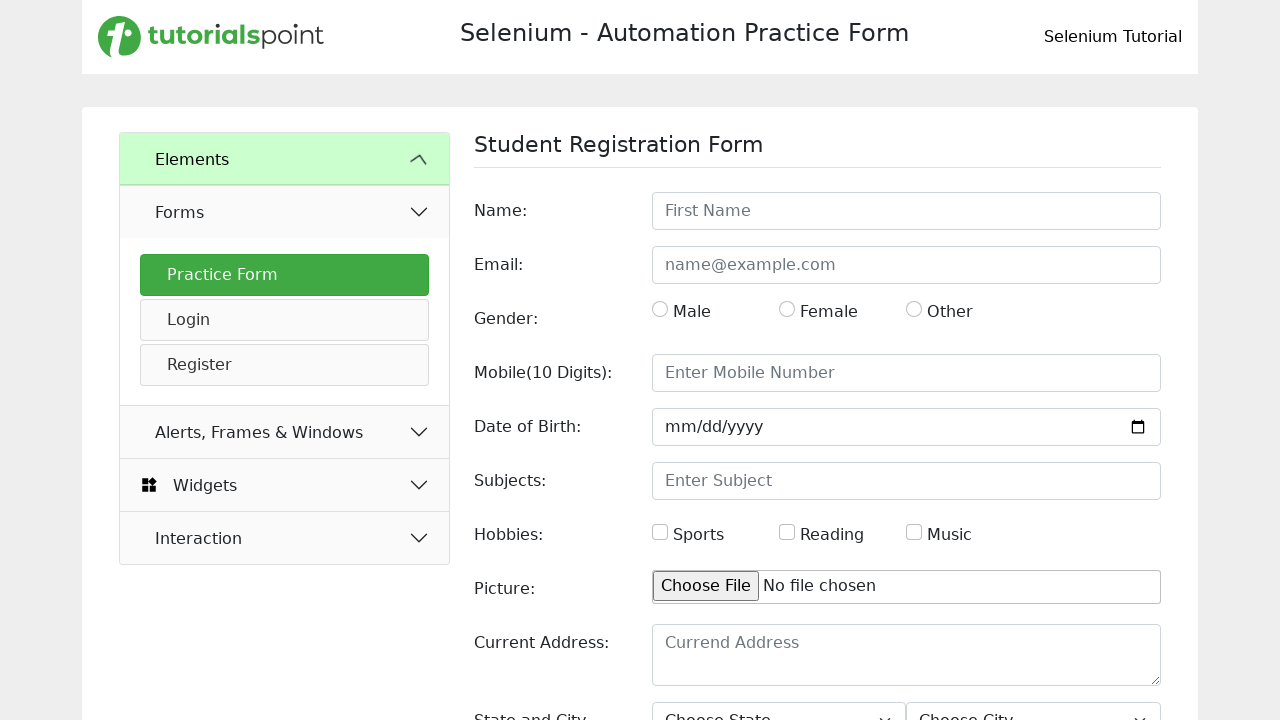

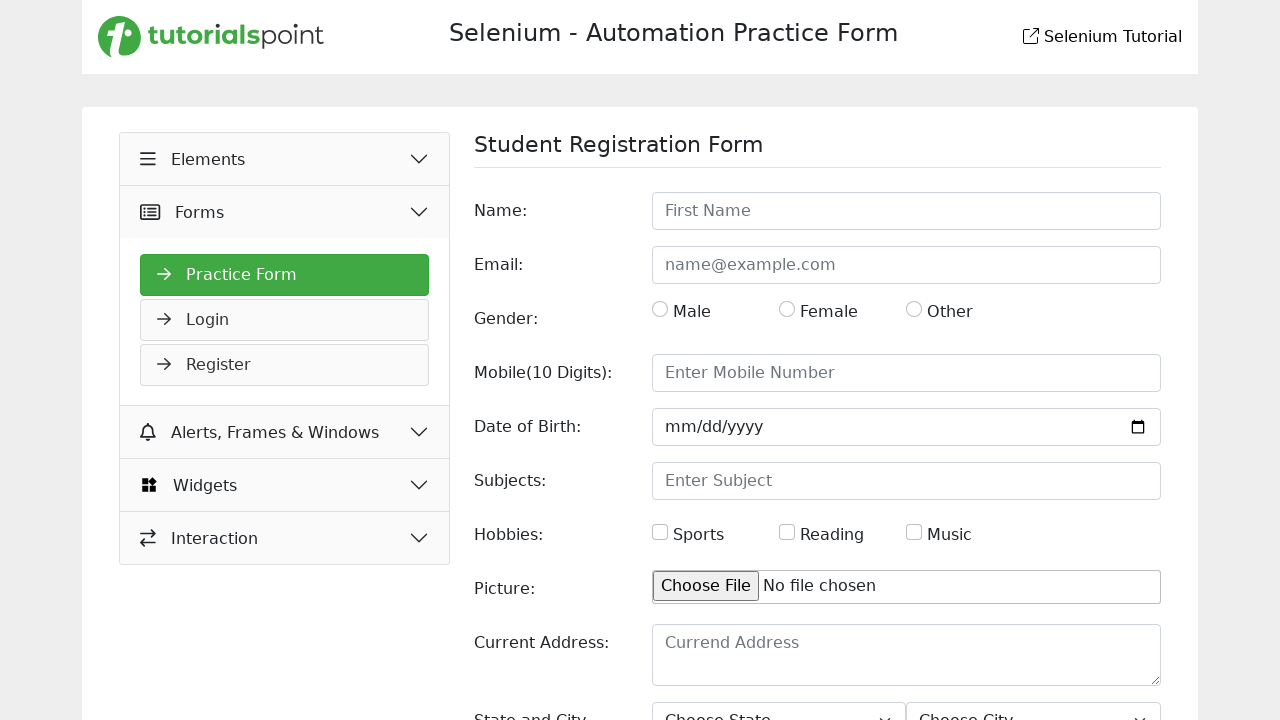